Tests sorting the "Email" column in ascending order by clicking the column header and verifying emails are sorted alphabetically

Starting URL: http://the-internet.herokuapp.com/tables

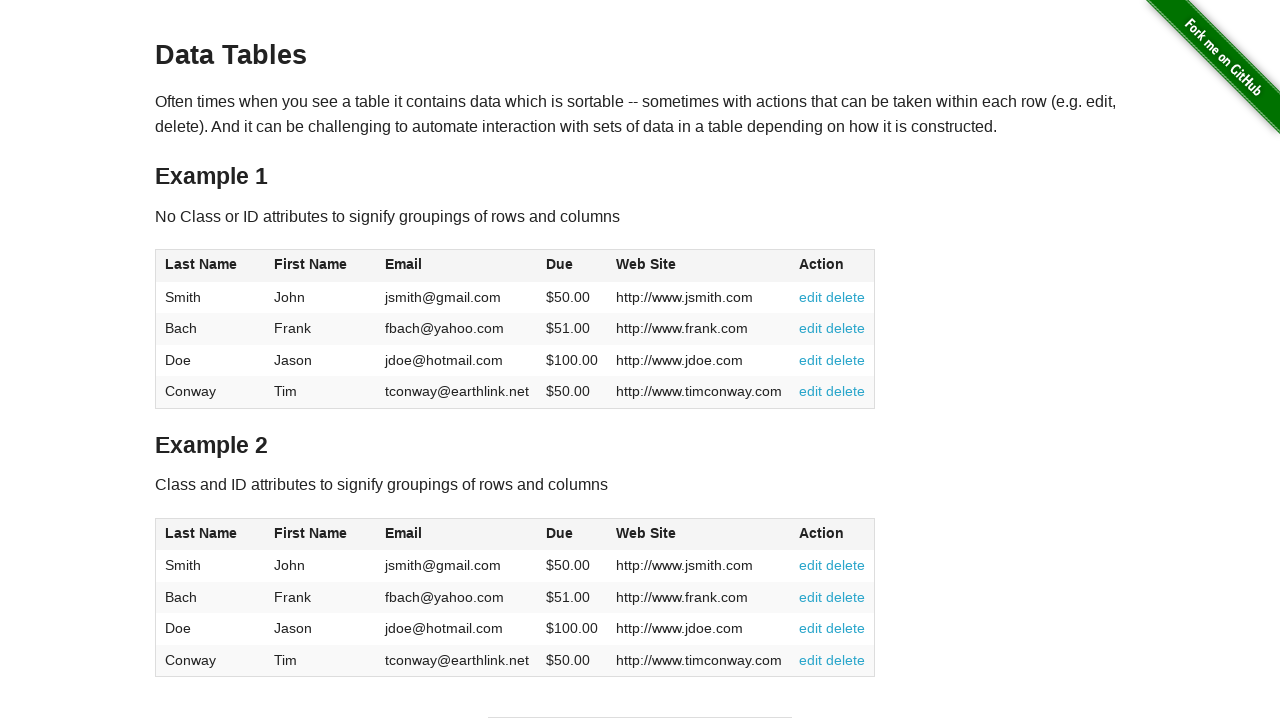

Clicked Email column header to sort ascending at (457, 266) on #table1 thead tr th:nth-of-type(3)
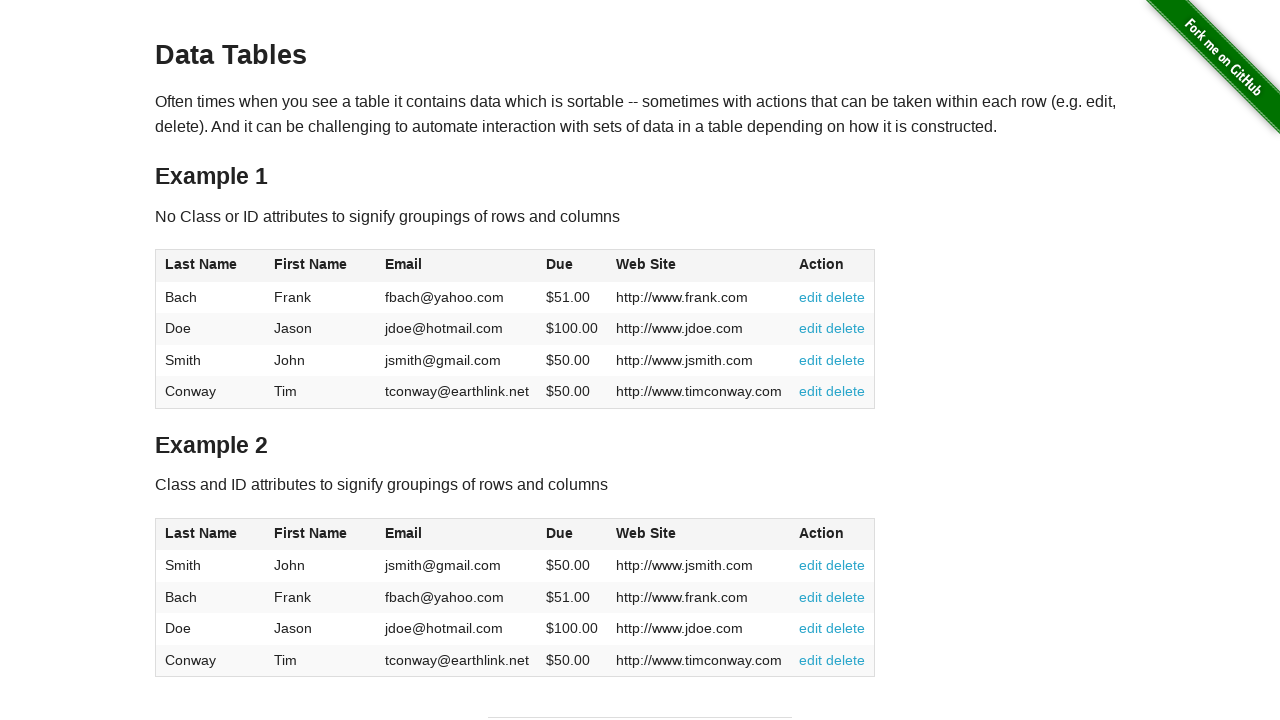

Table loaded with sorted email column
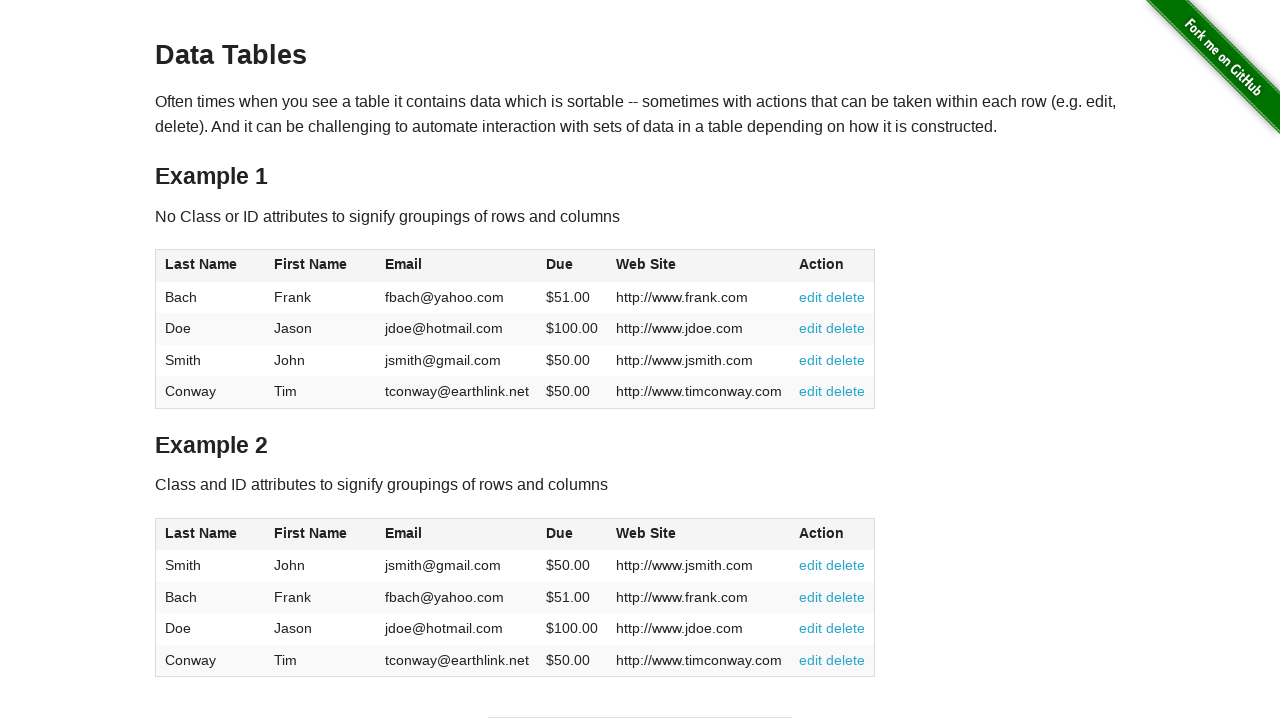

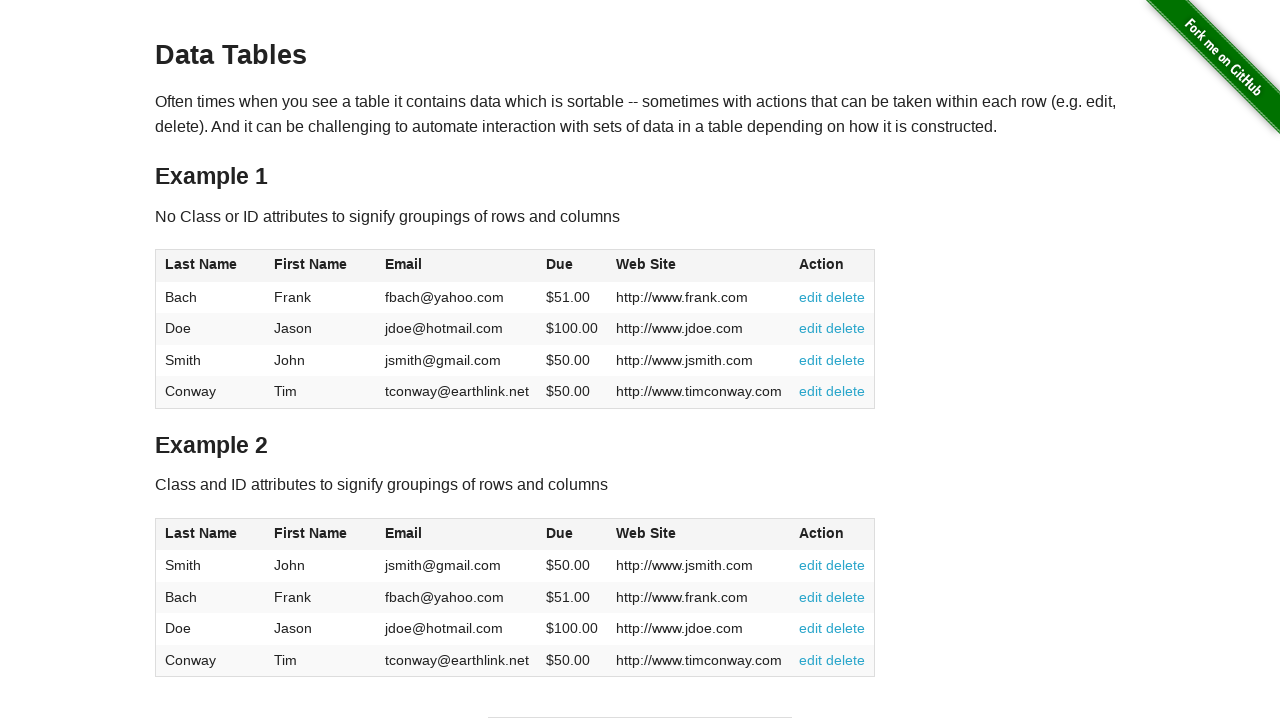